Tests navigation within a Pennsylvania government Power BI food safety inspection report by clicking the "Violation Details" tab, hovering over a visual container, opening the options menu, and navigating through the export dialog using keyboard controls.

Starting URL: http://cedatareporting.pa.gov/reports/powerbi/Public/AG/FS/PBI/Food_Safety_Inspections

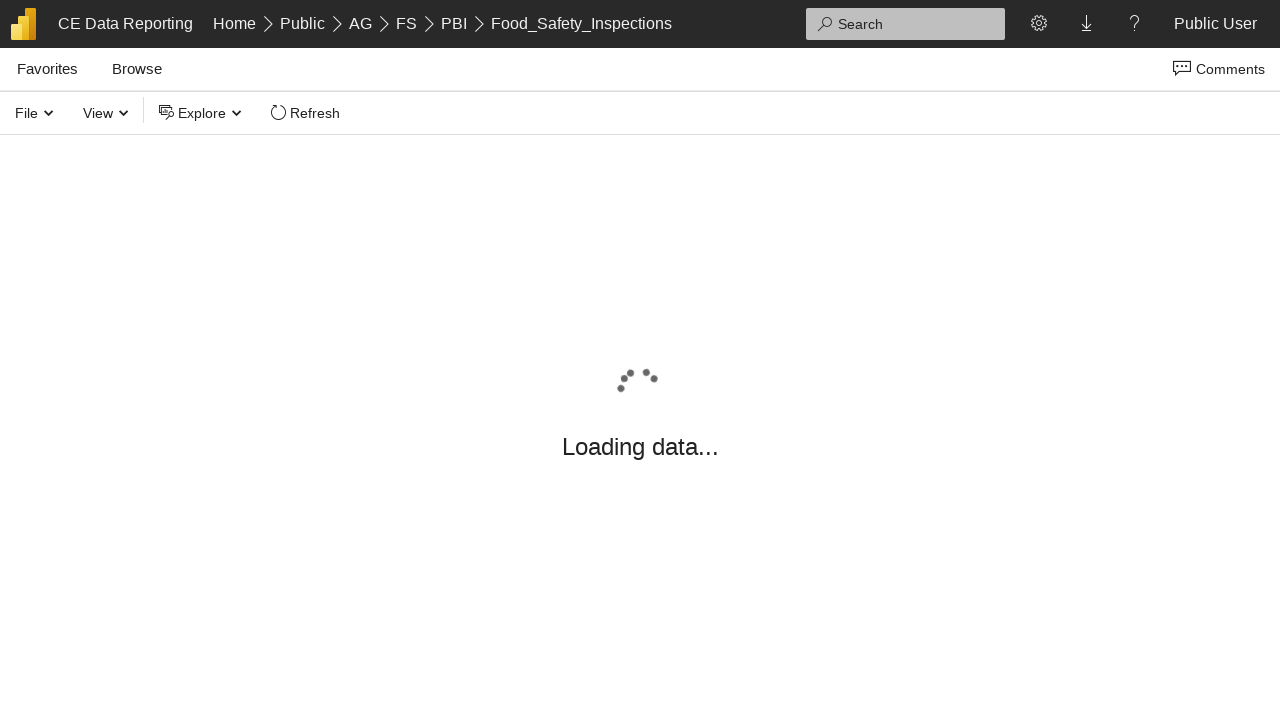

Waited 20 seconds for page to load completely
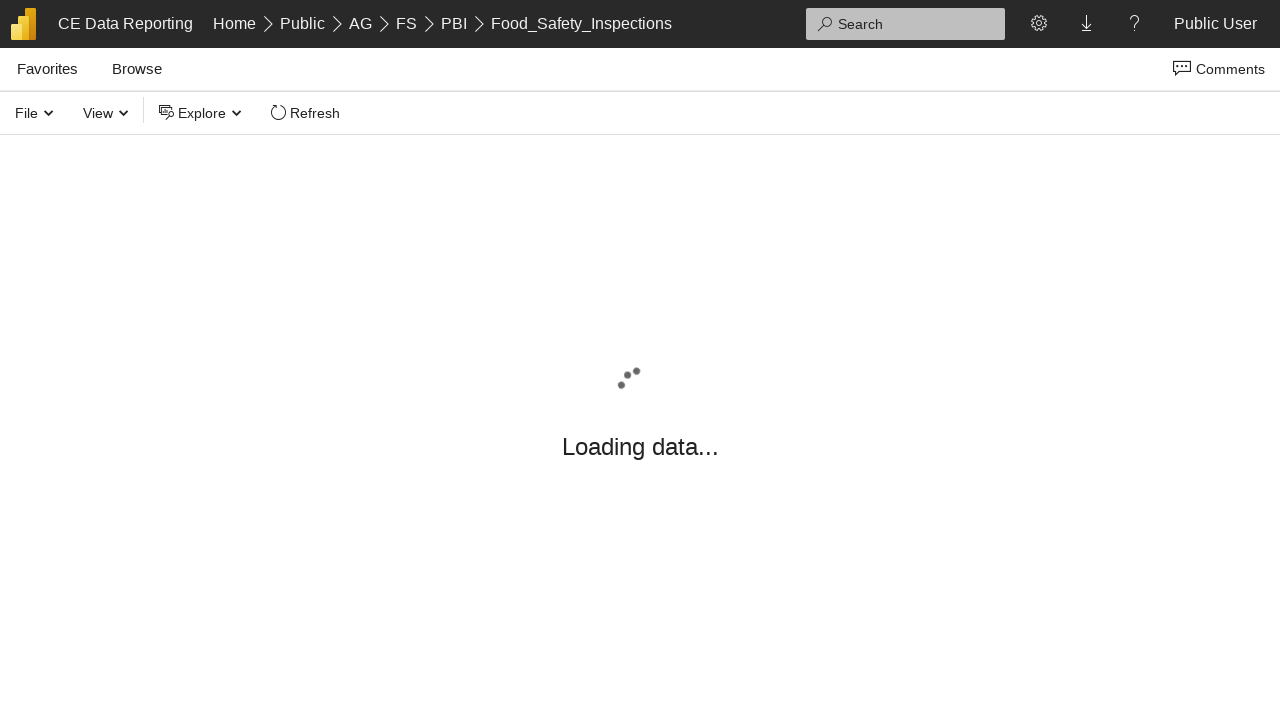

Located the Power BI report iframe
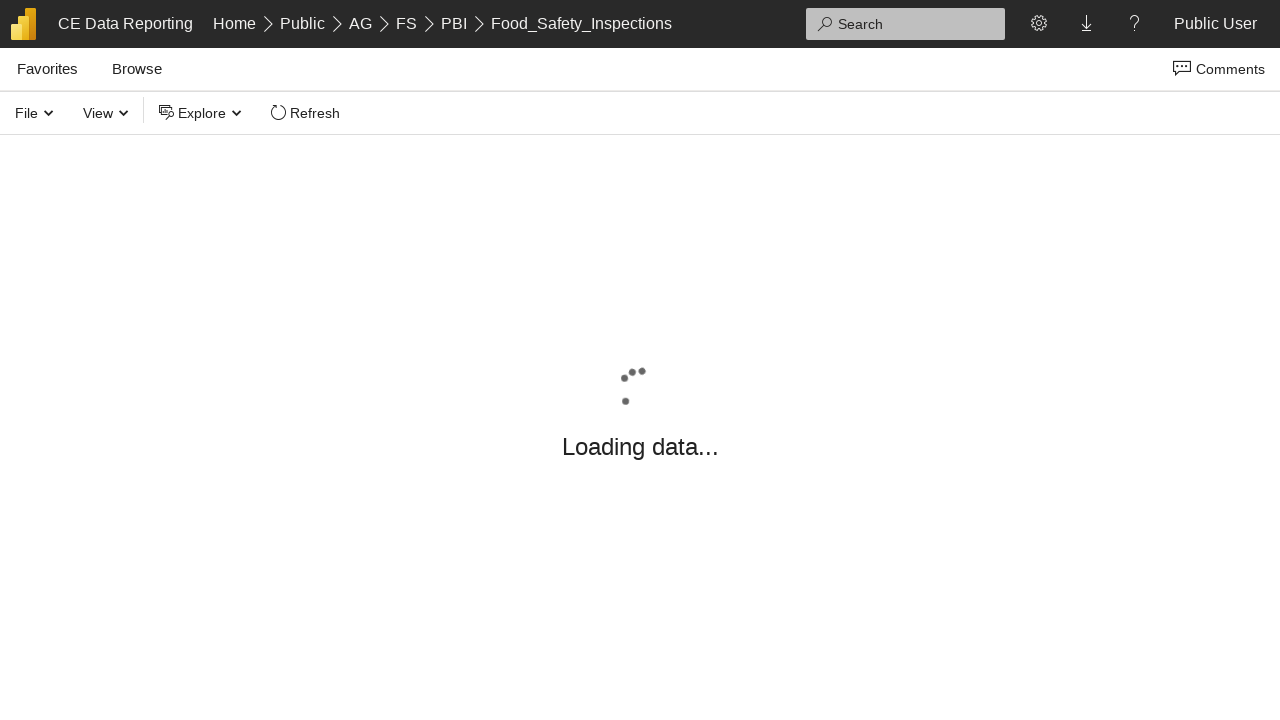

Violation Details tab became visible
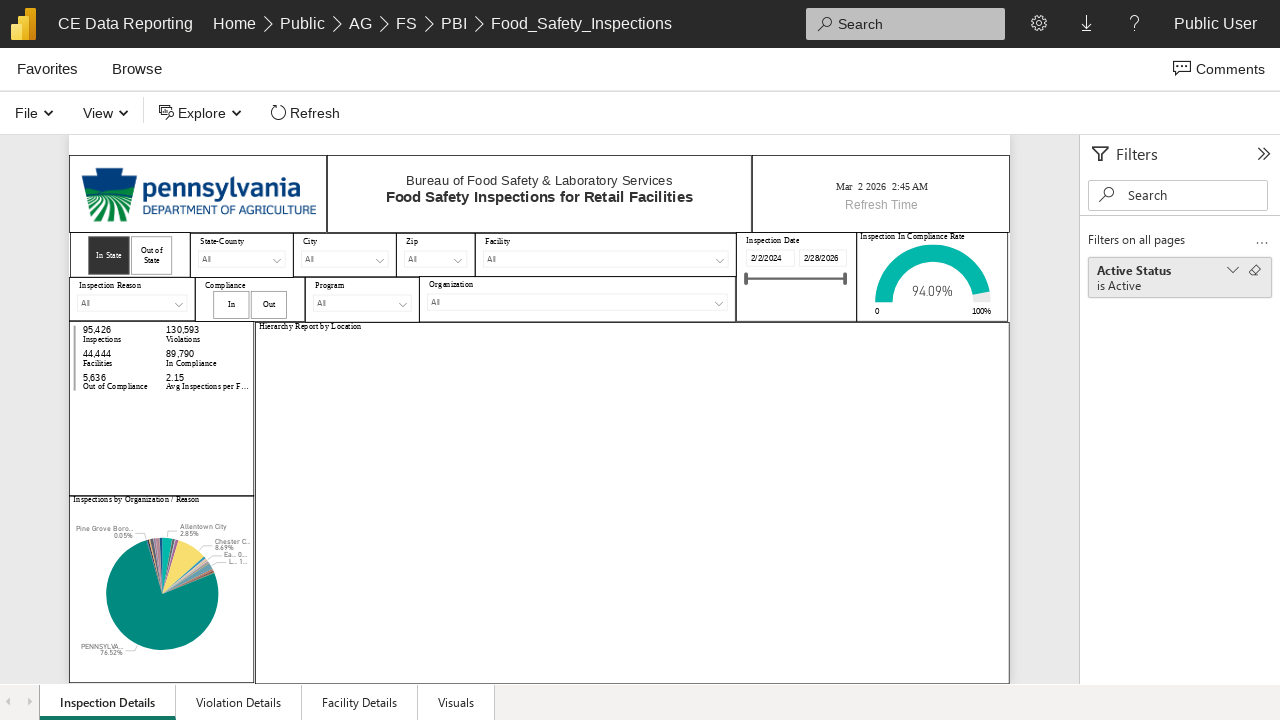

Clicked the Violation Details tab at (238, 702) on text=Violation Details
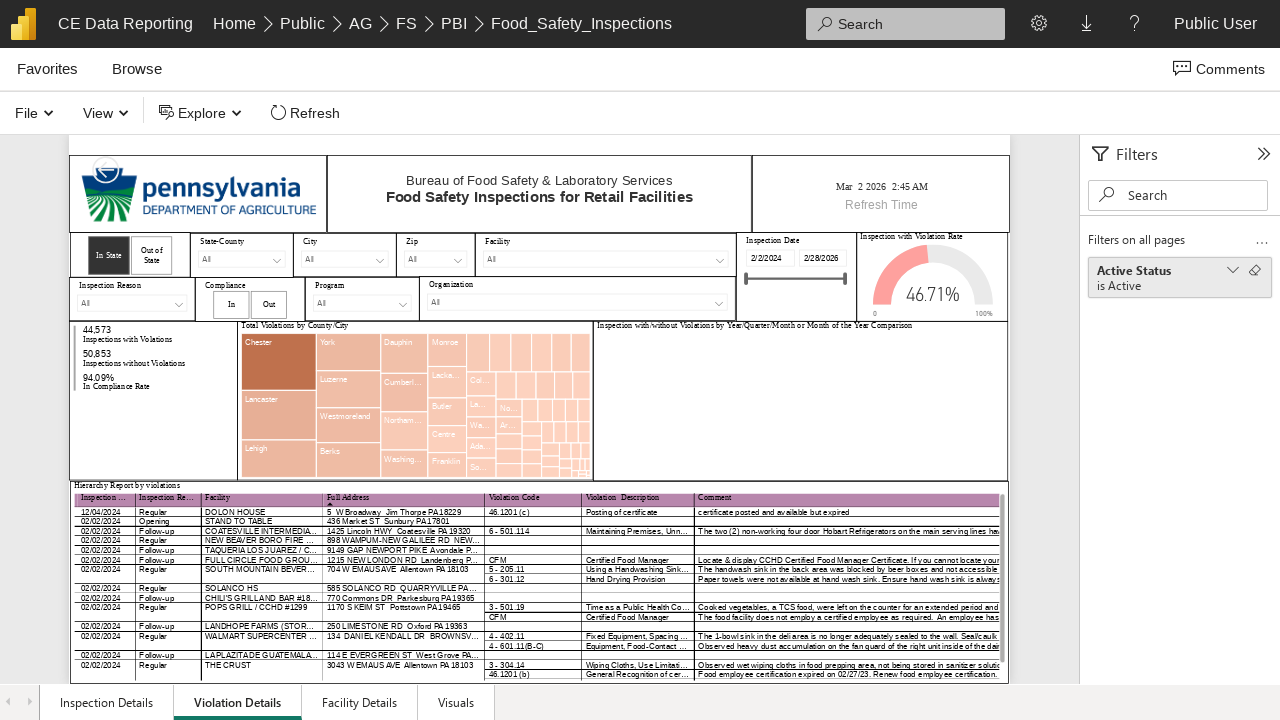

Waited 5 seconds for tab content to load
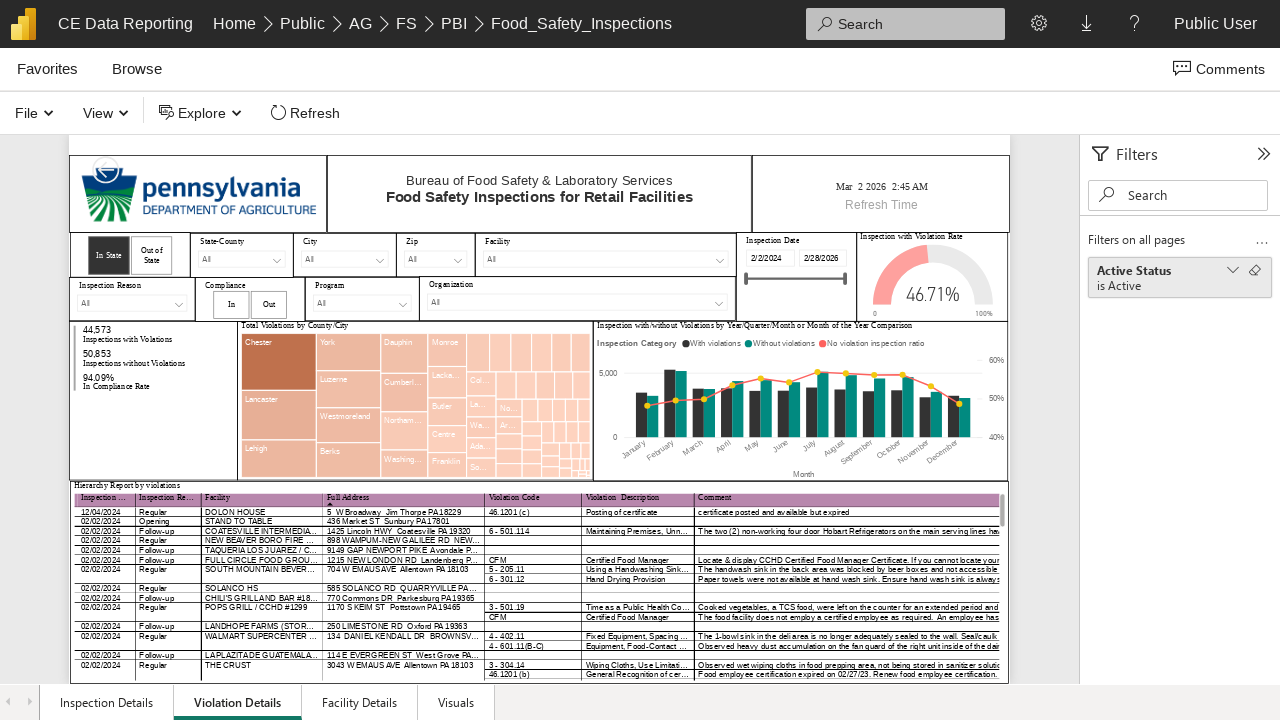

Visual container element became visible
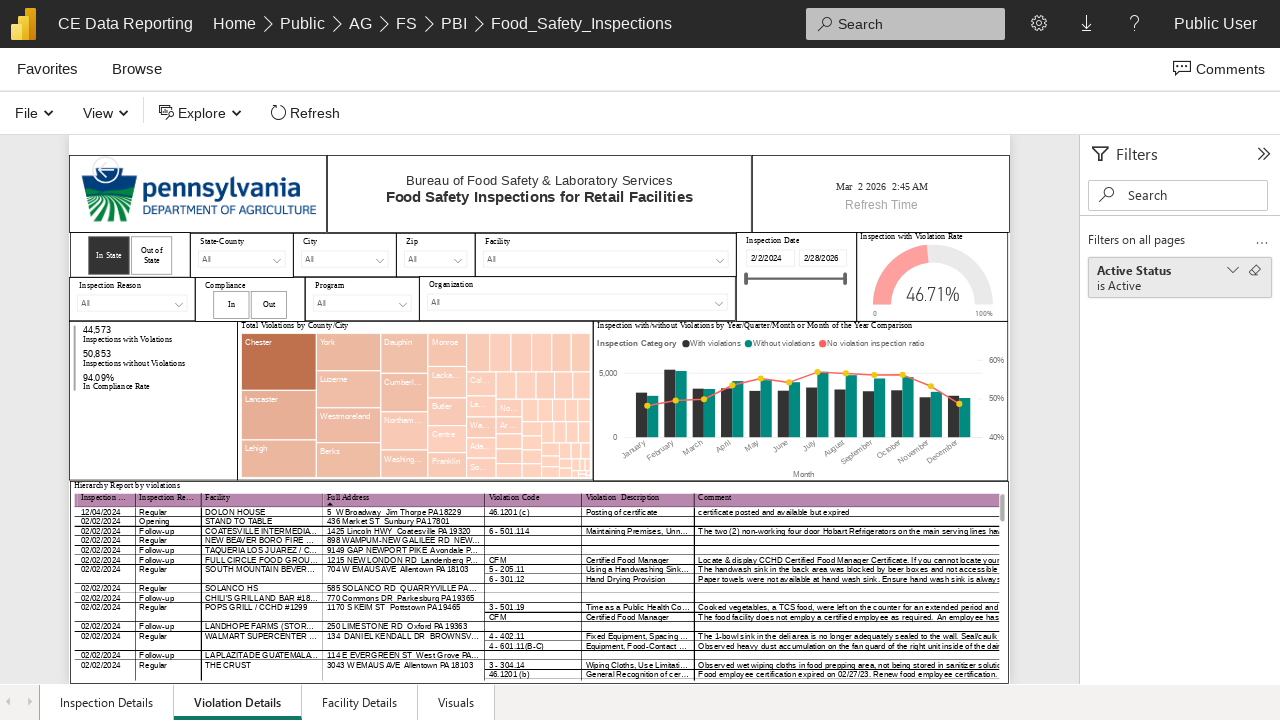

Hovered over visual container to reveal options menu at (540, 583) on xpath=//*[@id='pvExplorationHost']/div/div/exploration/div/explore-canvas/div/di
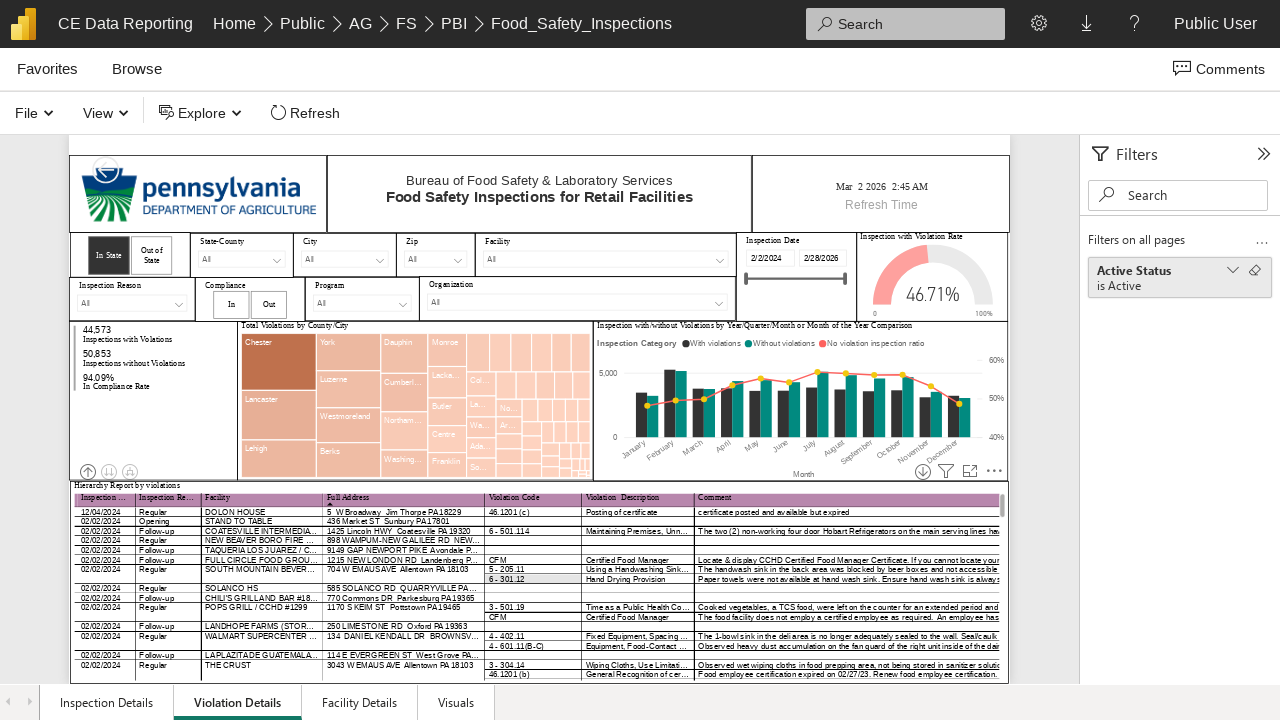

Options menu button became visible
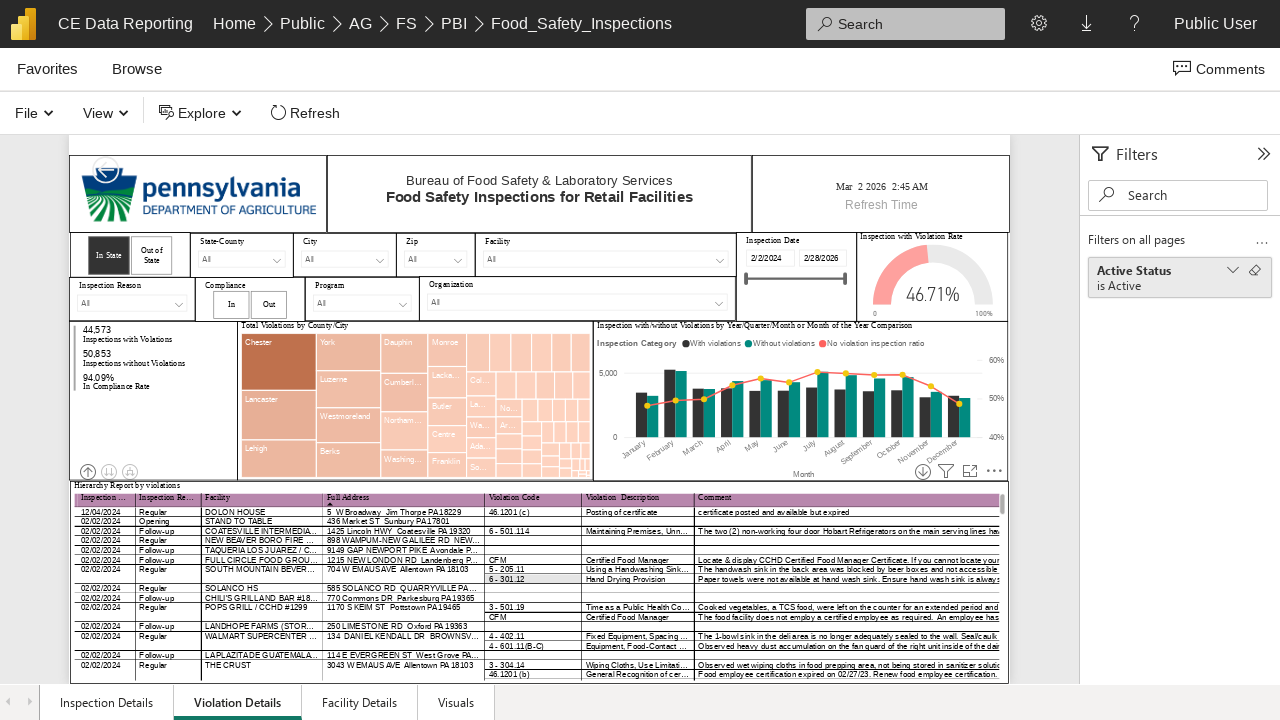

Clicked the options menu button (three dots) at (992, 471) on xpath=//*[@id='pvExplorationHost']/div/div/exploration/div/explore-canvas/div/di
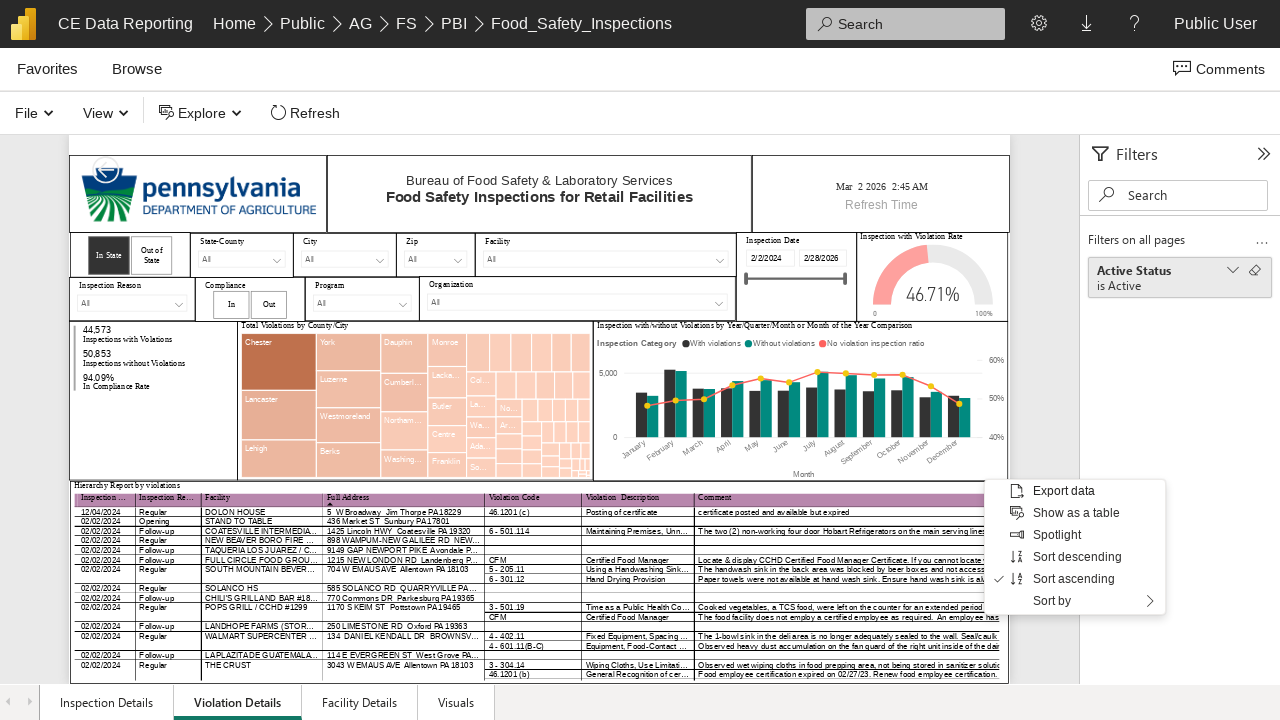

Waited 2 seconds for menu to render
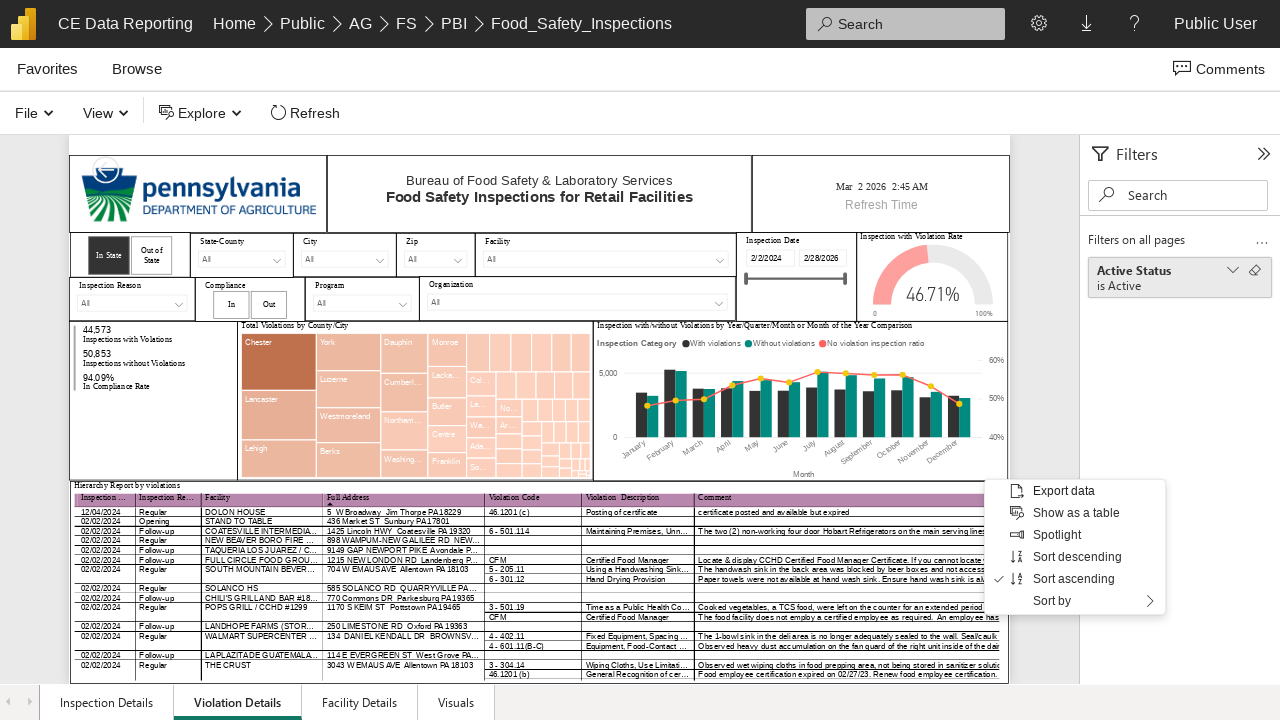

Pressed Enter to select Export data option
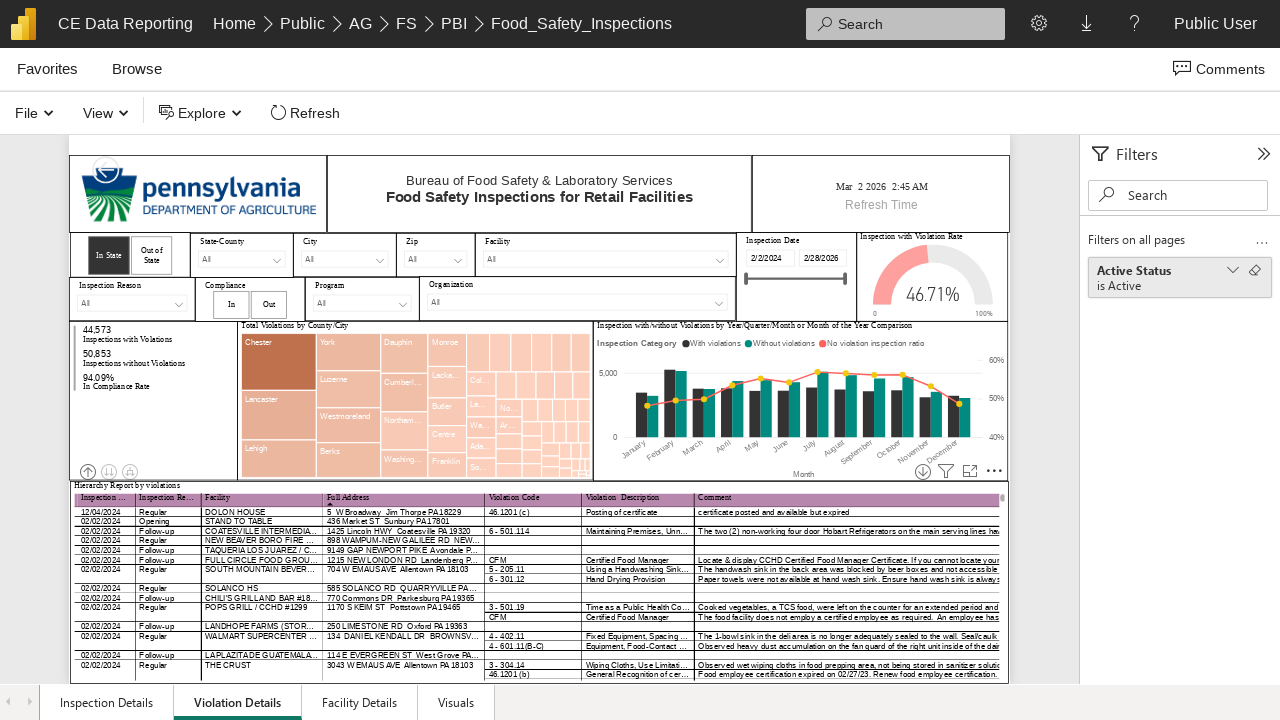

Pressed Tab key to navigate export dialog (iteration 1/4)
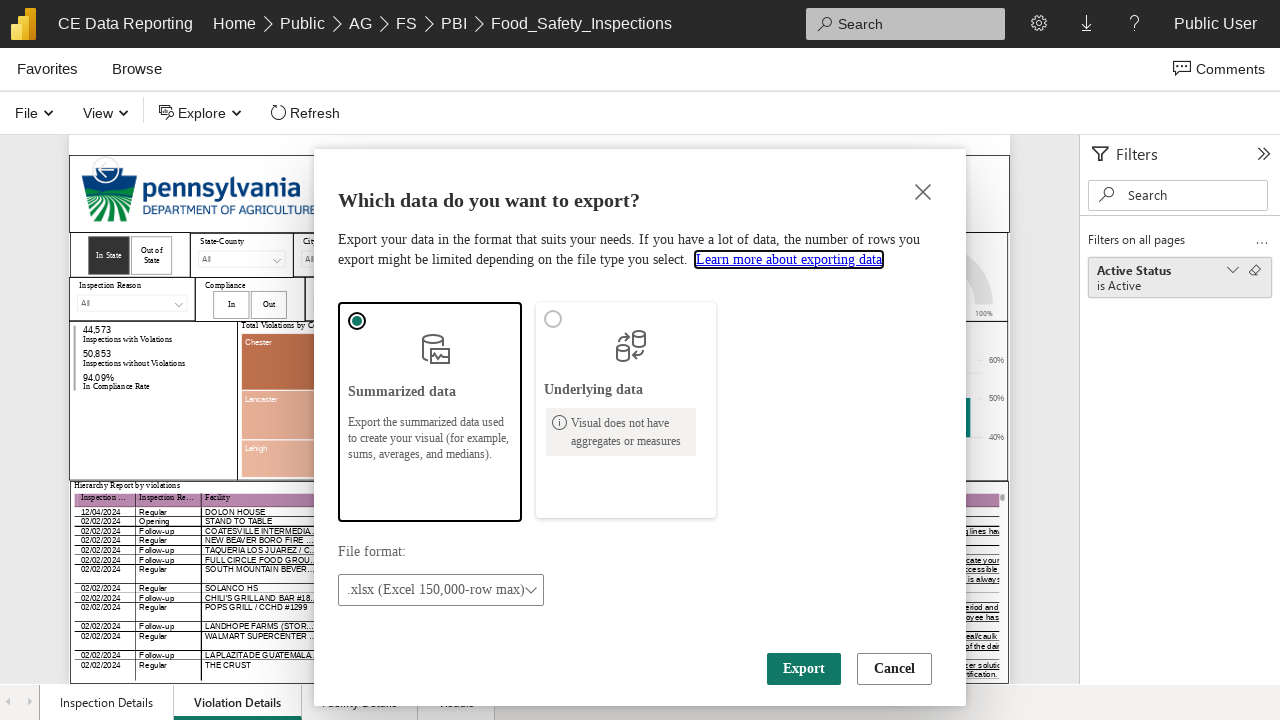

Waited 200ms after Tab press (iteration 1/4)
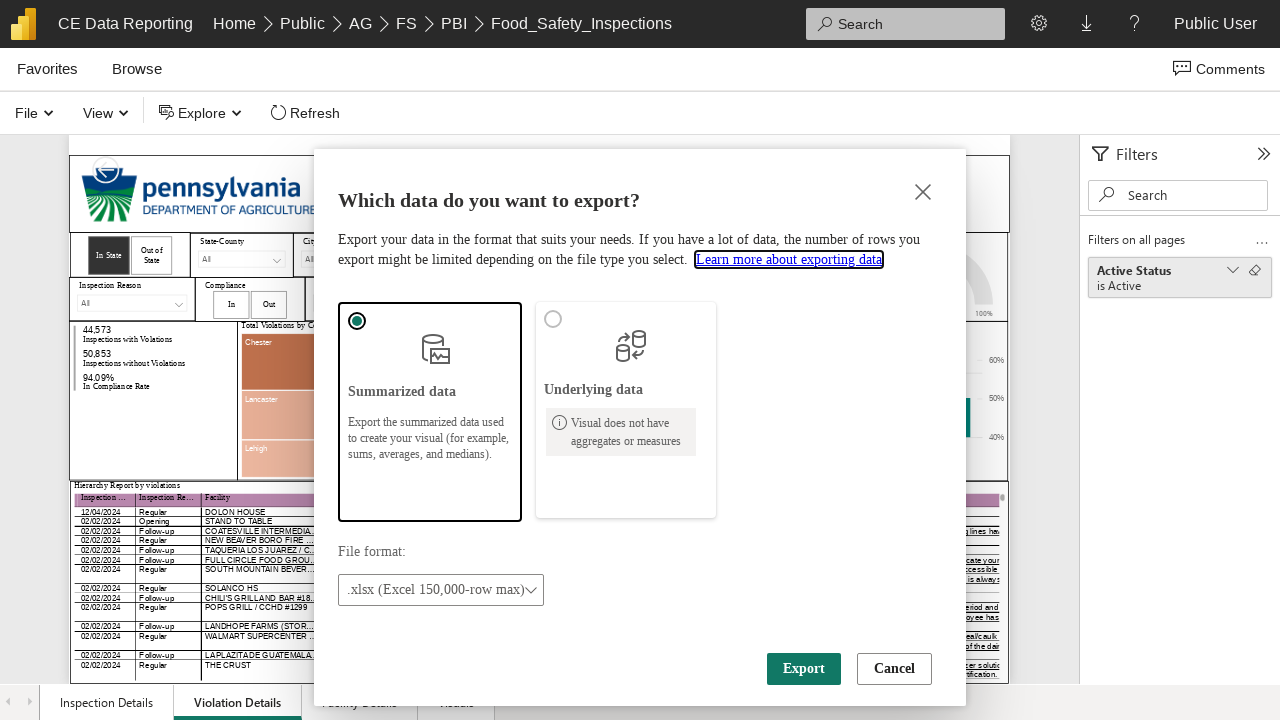

Pressed Tab key to navigate export dialog (iteration 2/4)
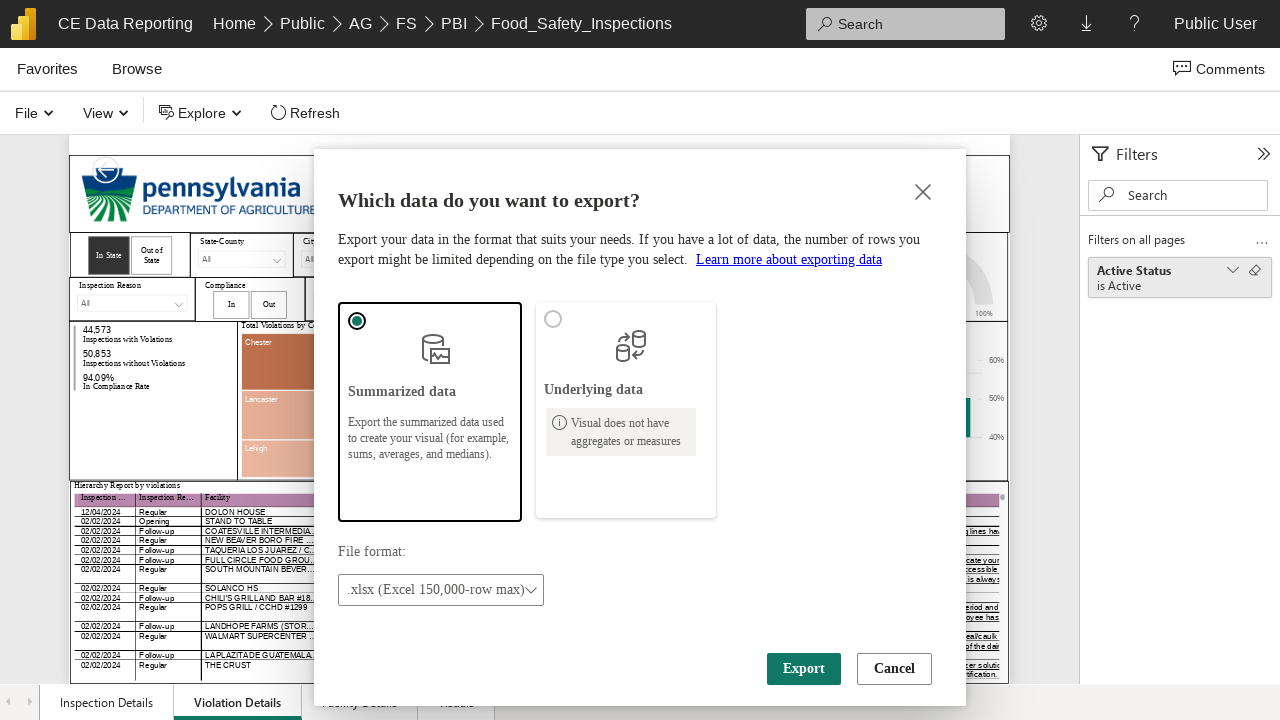

Waited 200ms after Tab press (iteration 2/4)
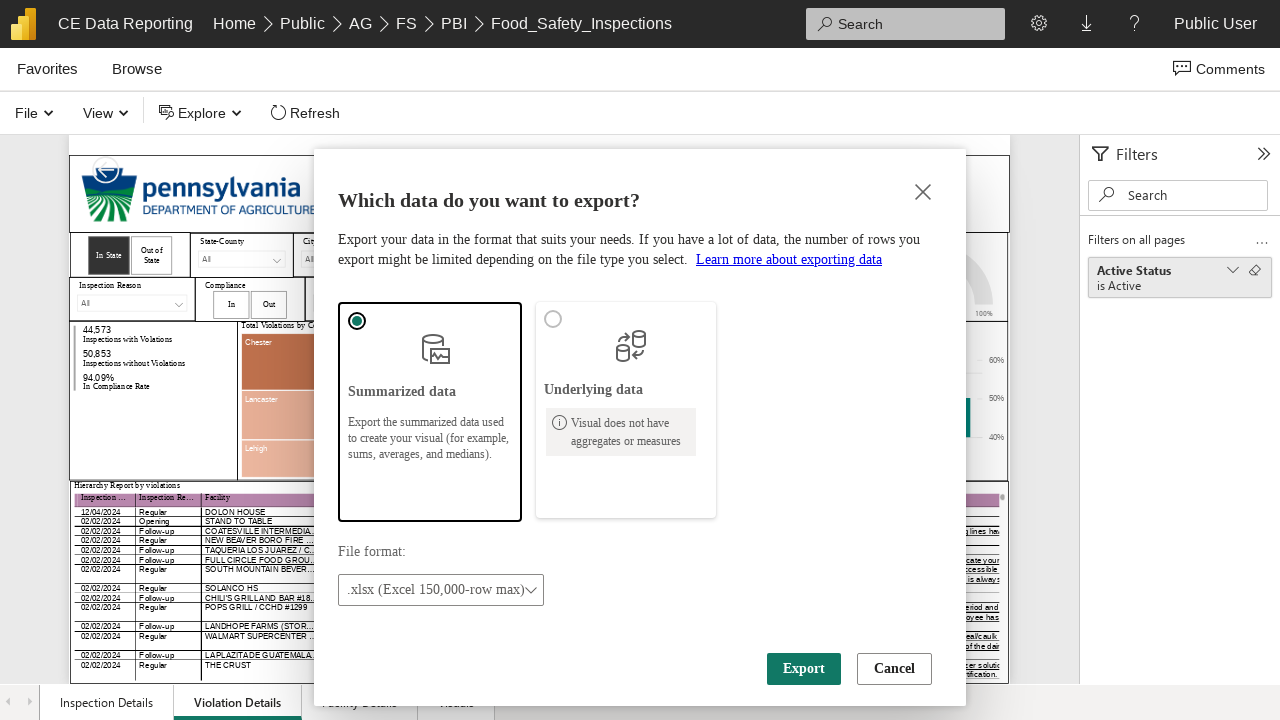

Pressed Tab key to navigate export dialog (iteration 3/4)
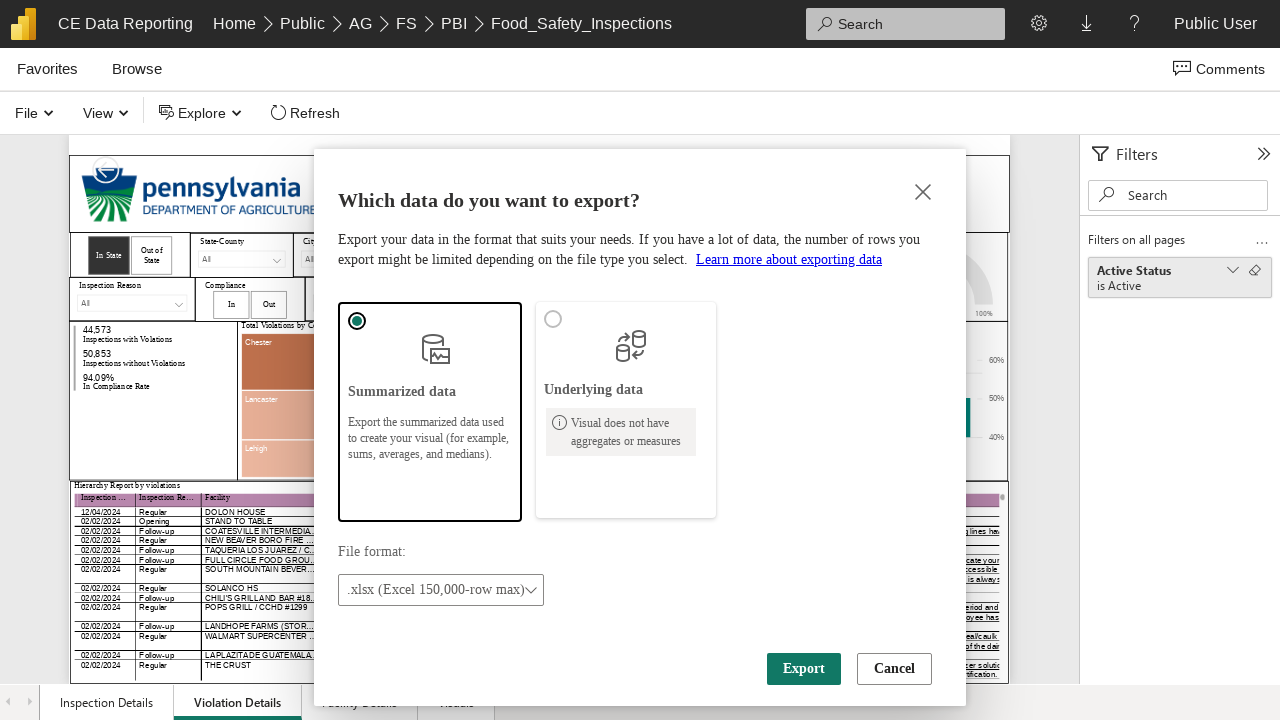

Waited 200ms after Tab press (iteration 3/4)
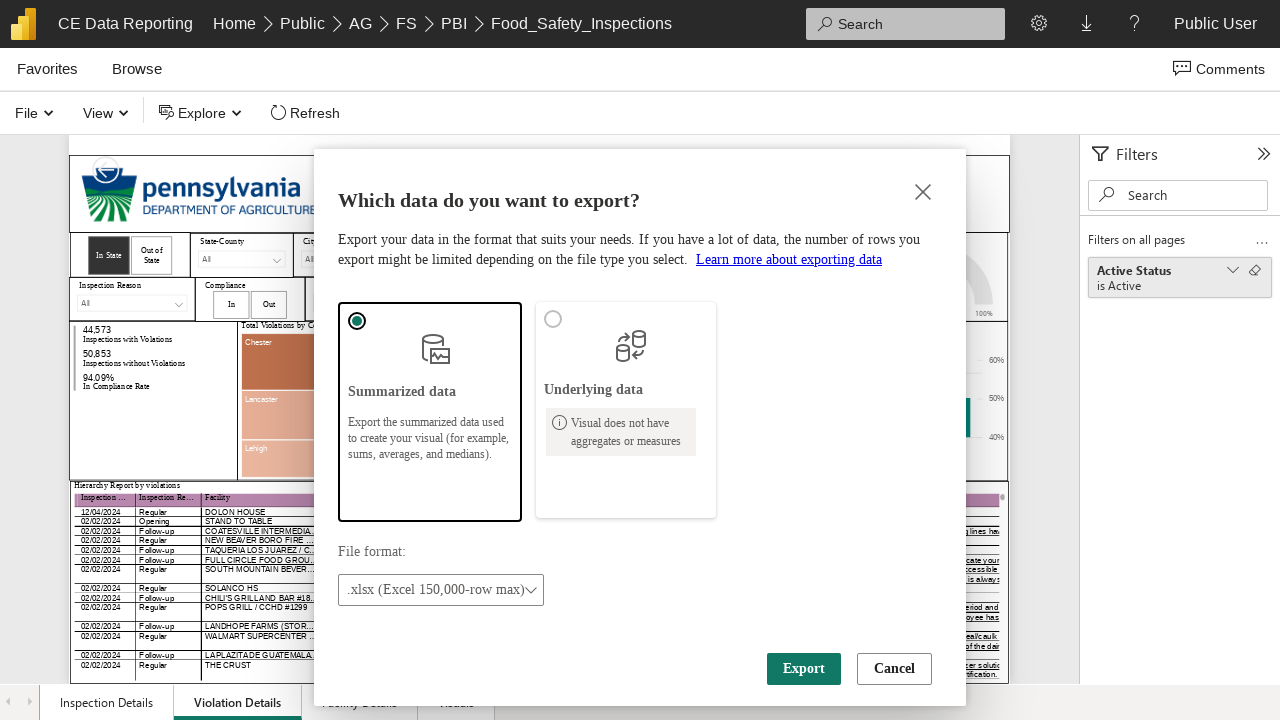

Pressed Tab key to navigate export dialog (iteration 4/4)
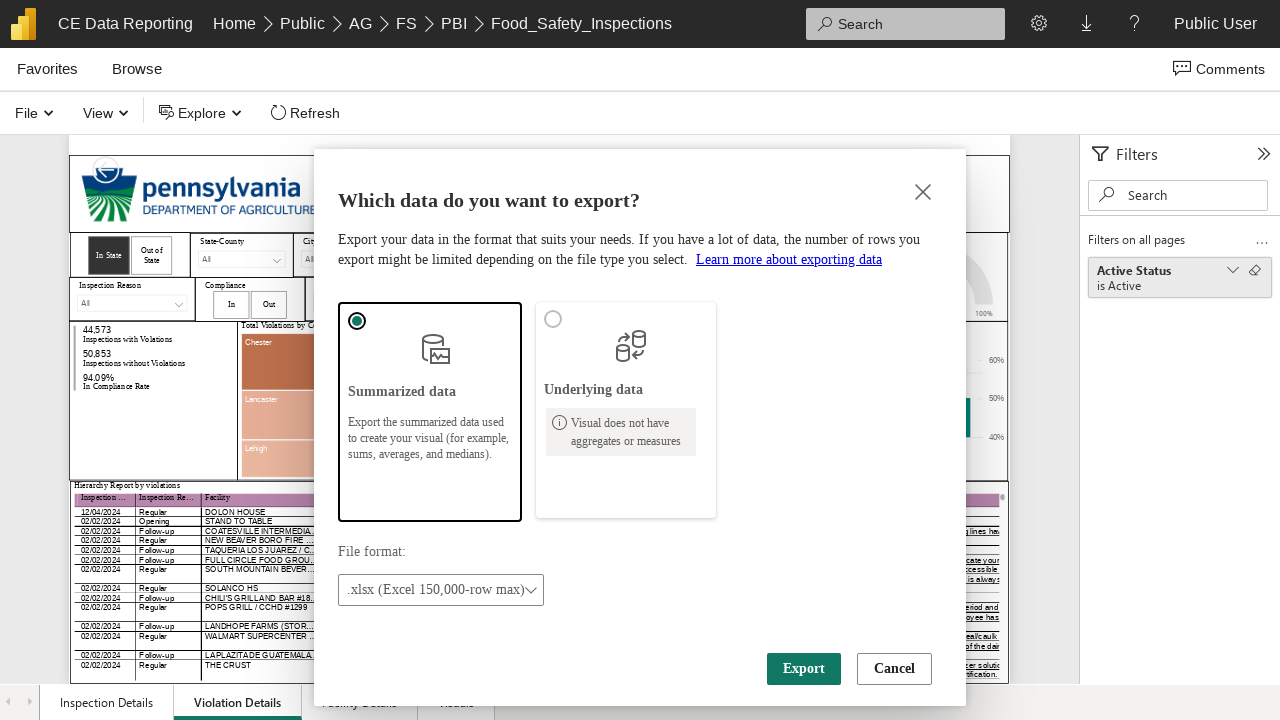

Waited 200ms after Tab press (iteration 4/4)
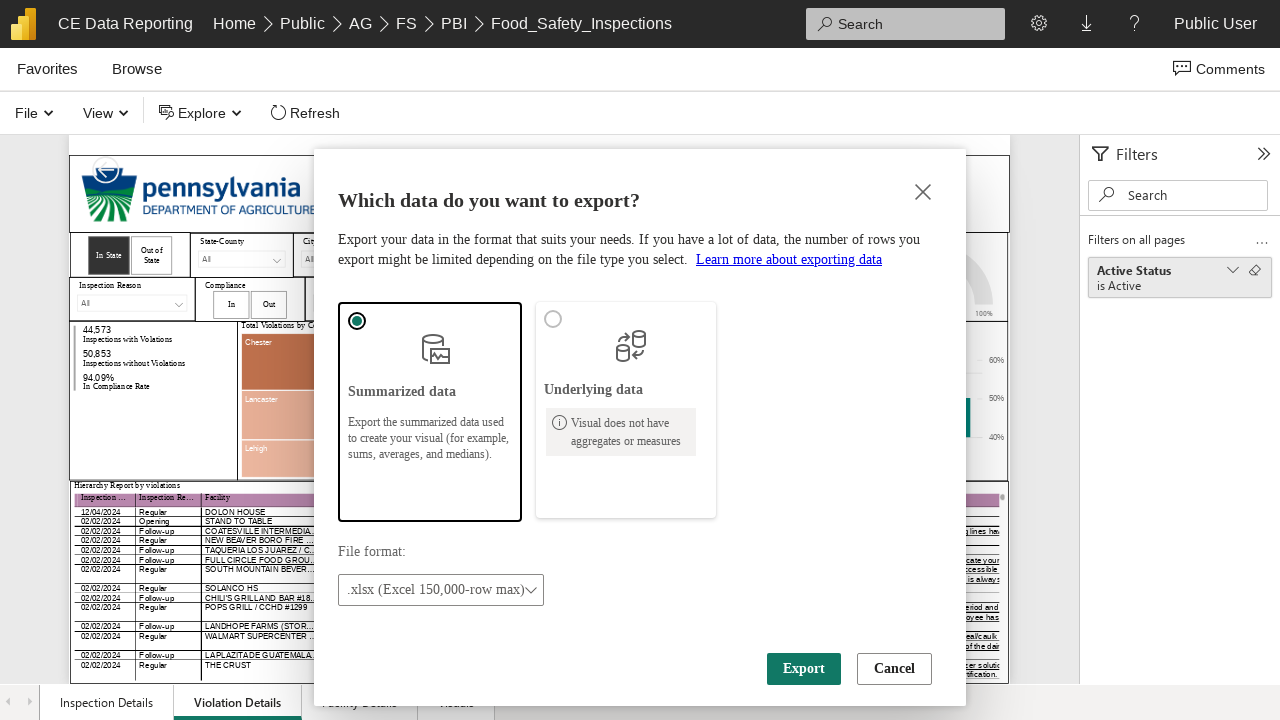

Pressed Enter to activate the export button
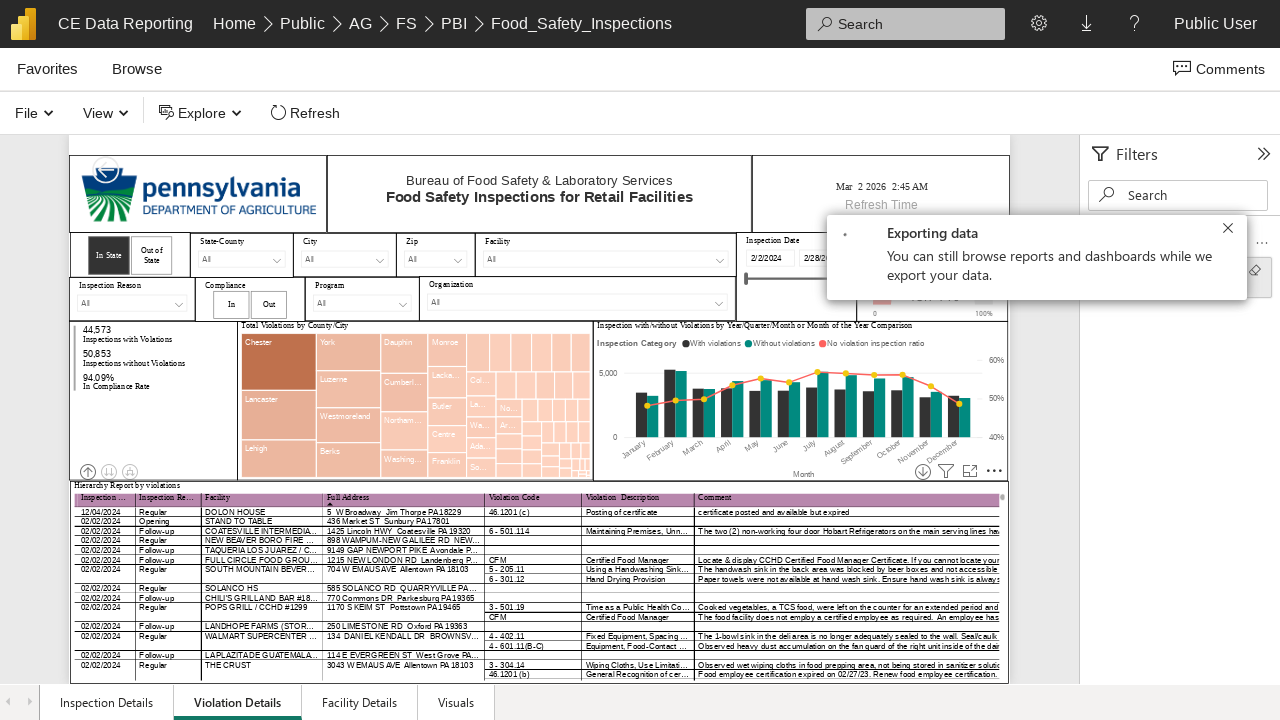

Waited 5 seconds to observe export result
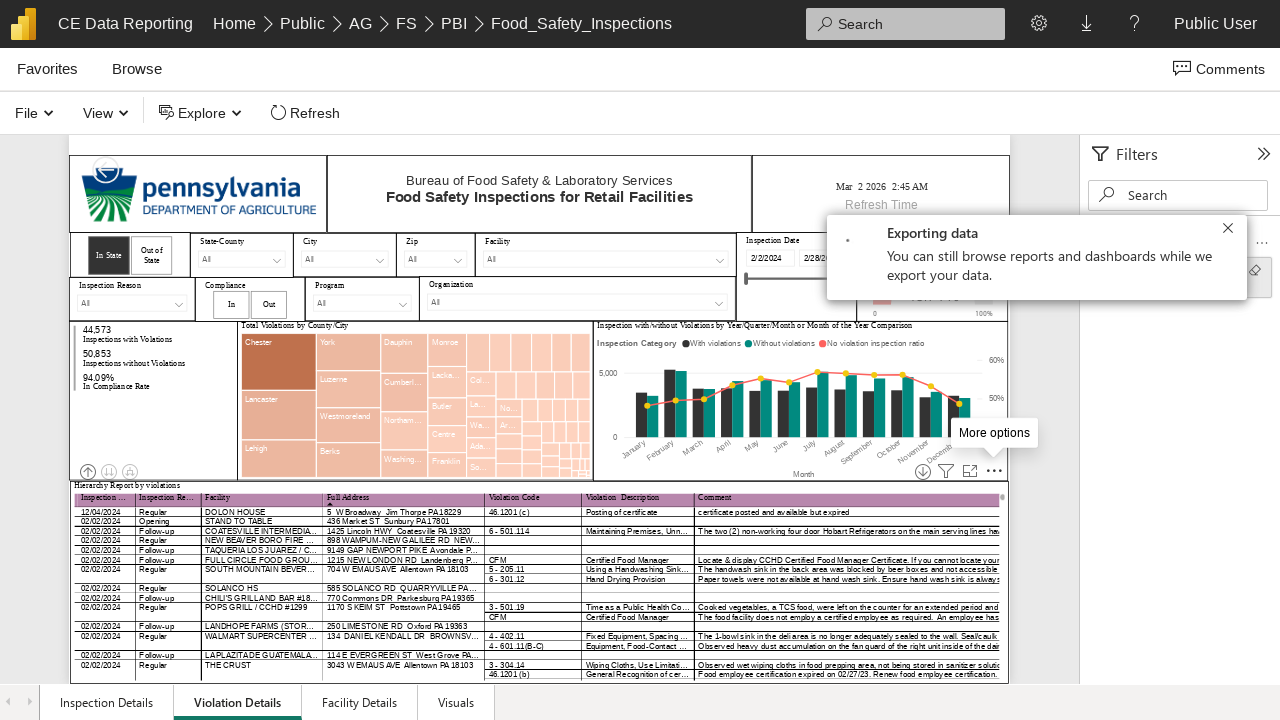

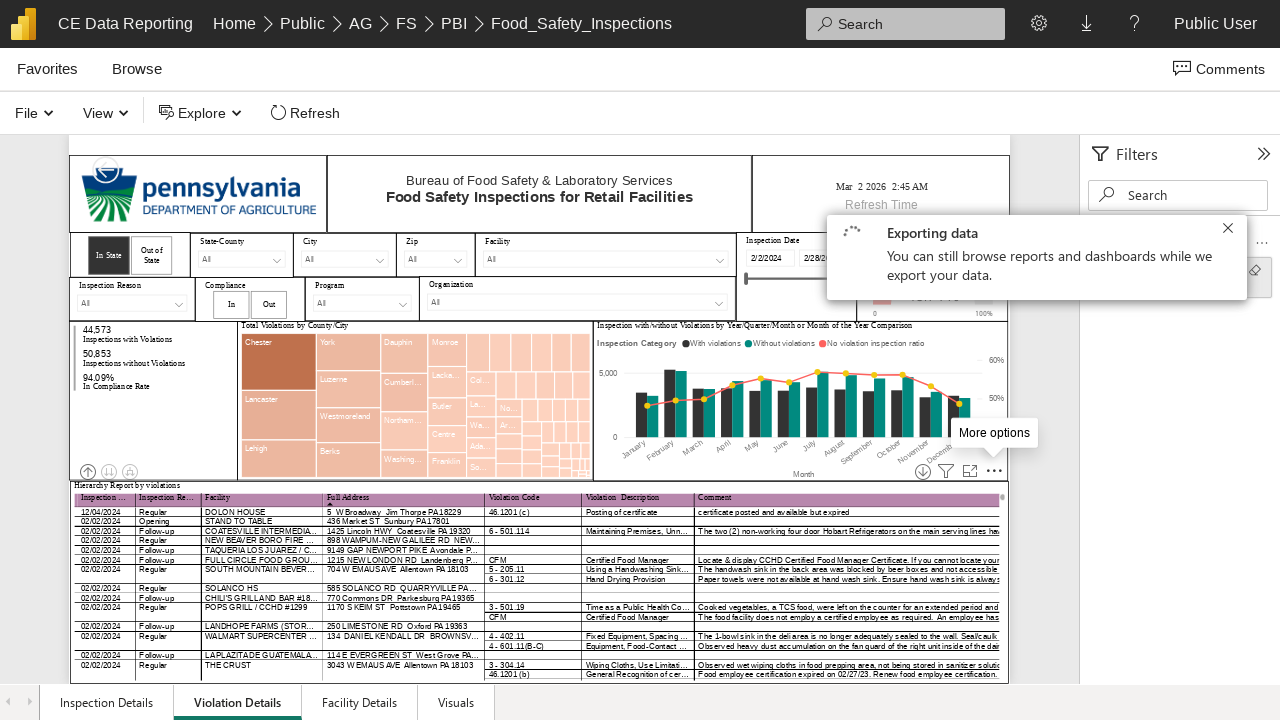